Navigates to the Formy project homepage and clicks on a large button element to access a form or feature.

Starting URL: https://formy-project.herokuapp.com/

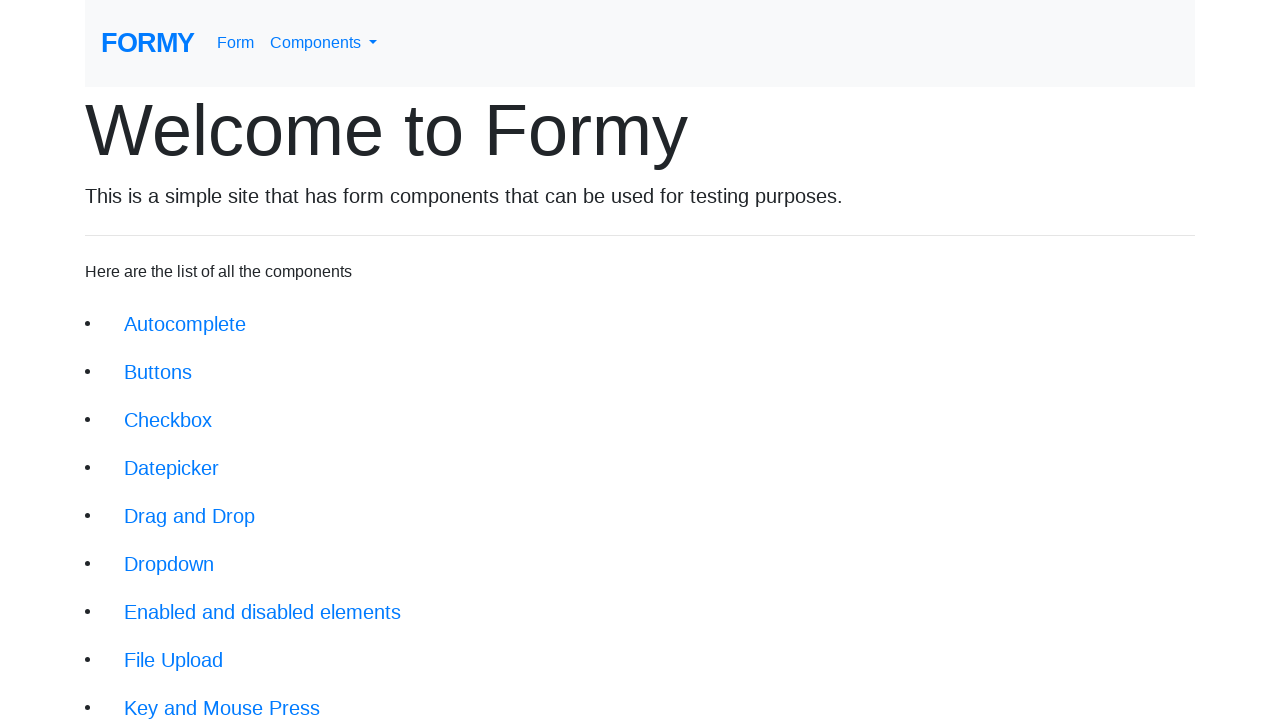

Waited for large button element to be present on Formy homepage
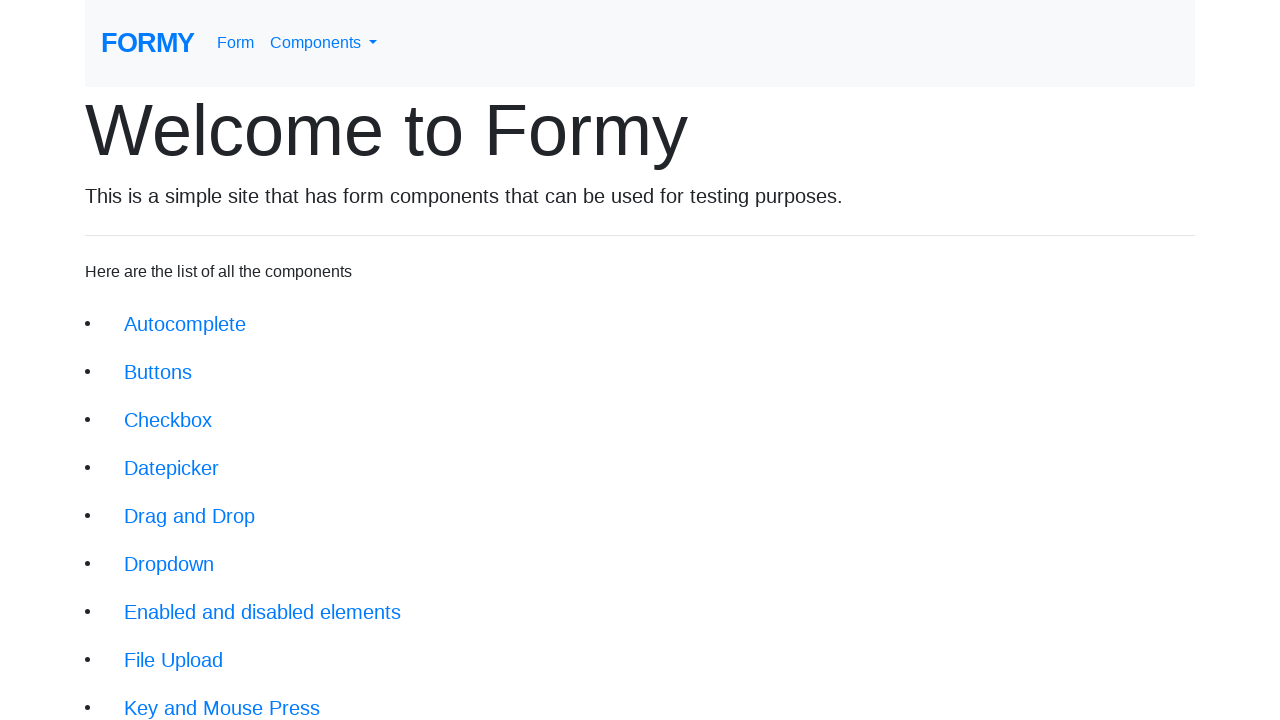

Clicked large button to access form or feature at (185, 324) on .btn-lg
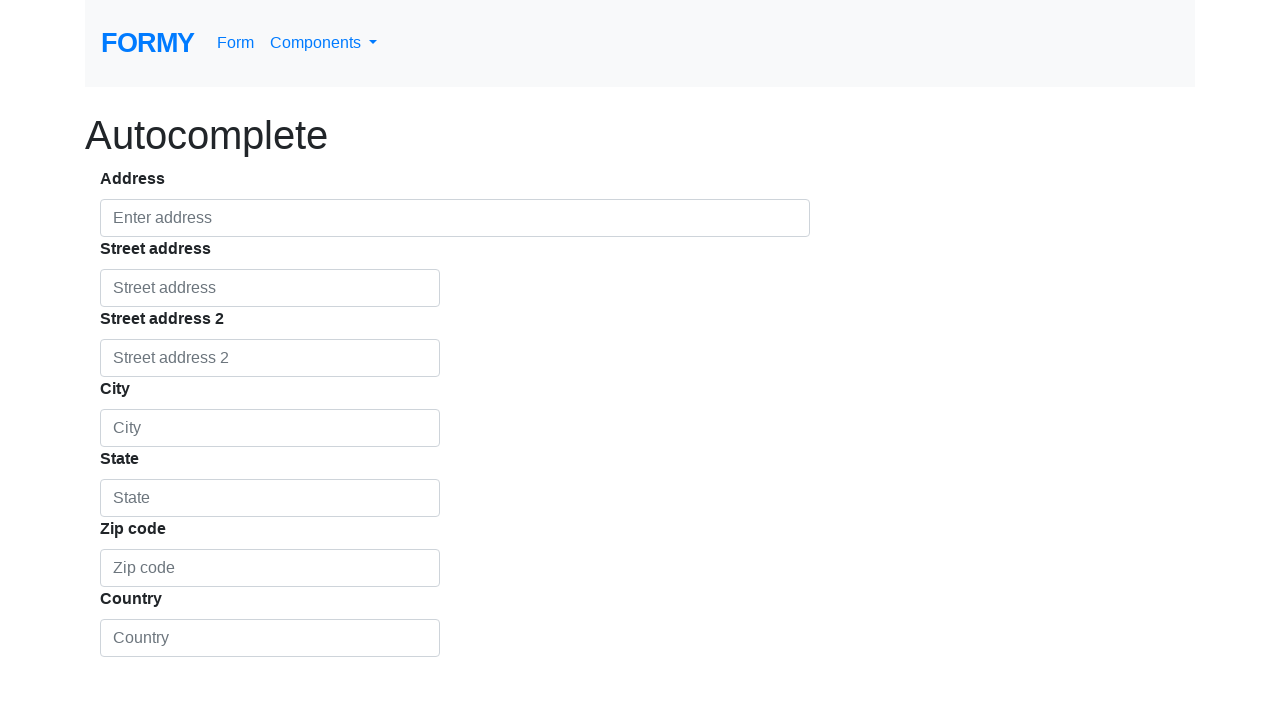

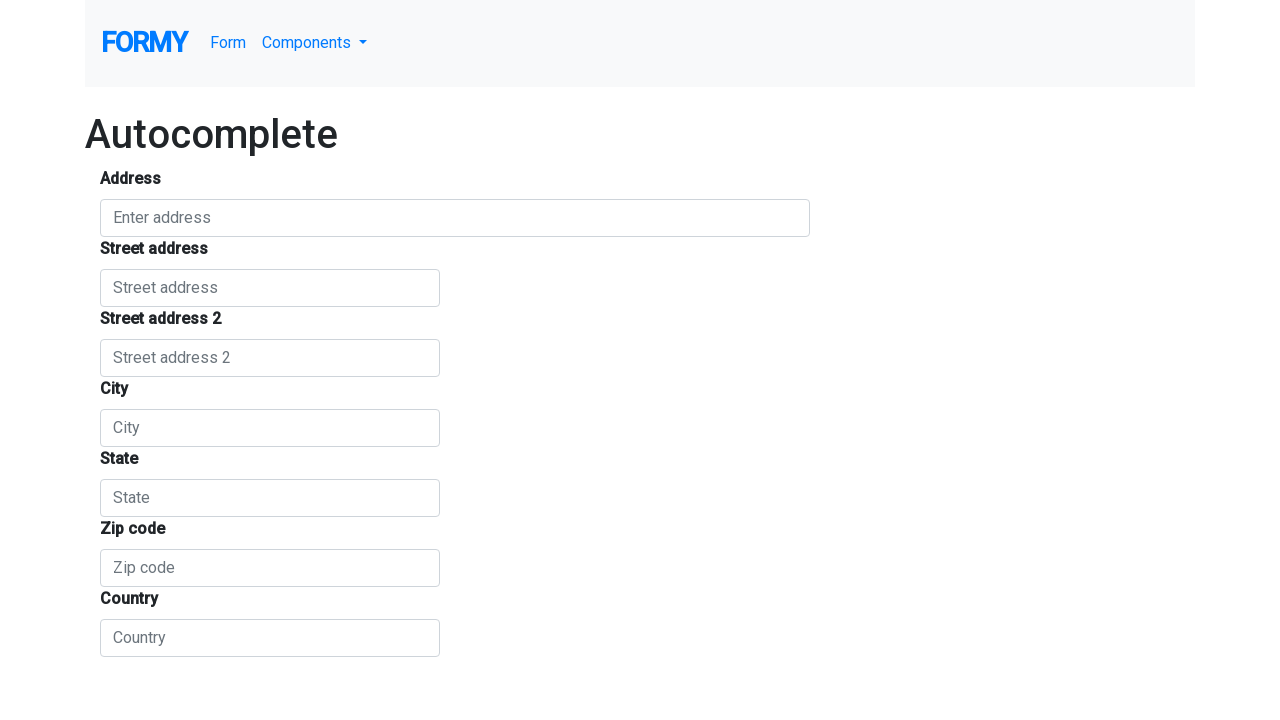